Tests e-commerce checkout flow by searching for products, adding a specific item to cart, and proceeding through checkout

Starting URL: https://rahulshettyacademy.com/seleniumPractise/#/

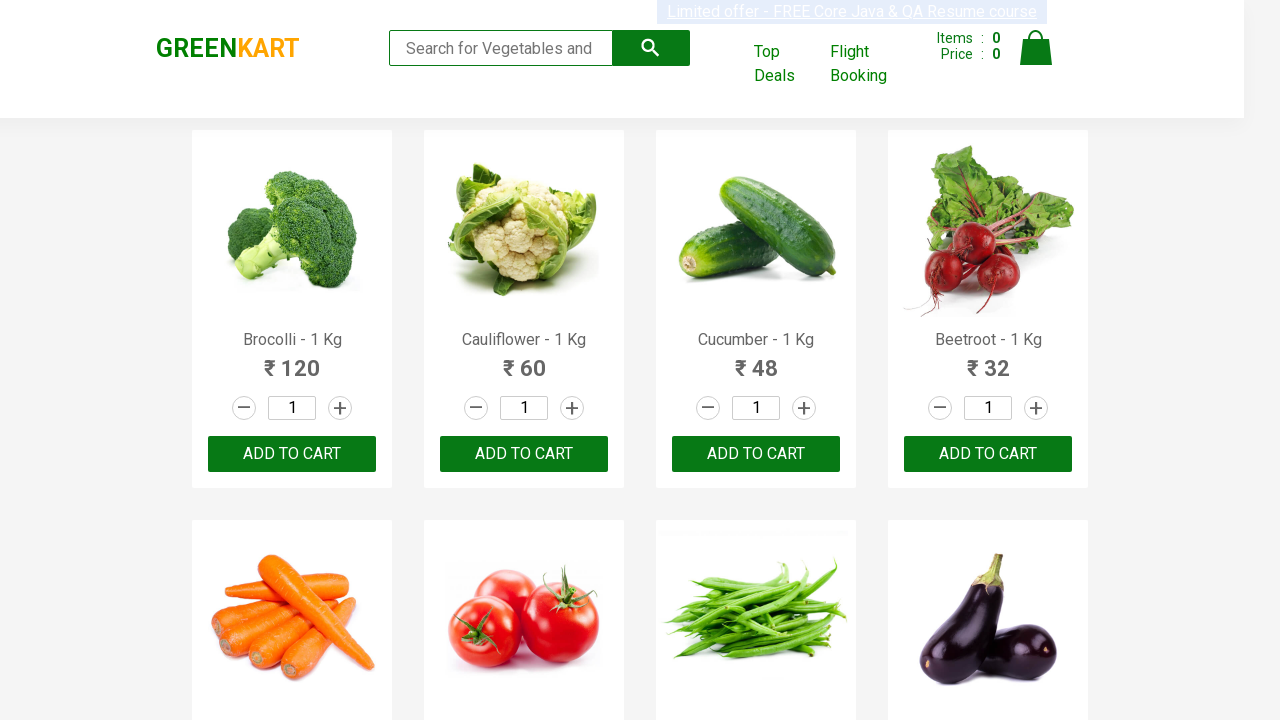

Filled search field with 'ca' on .search-keyword
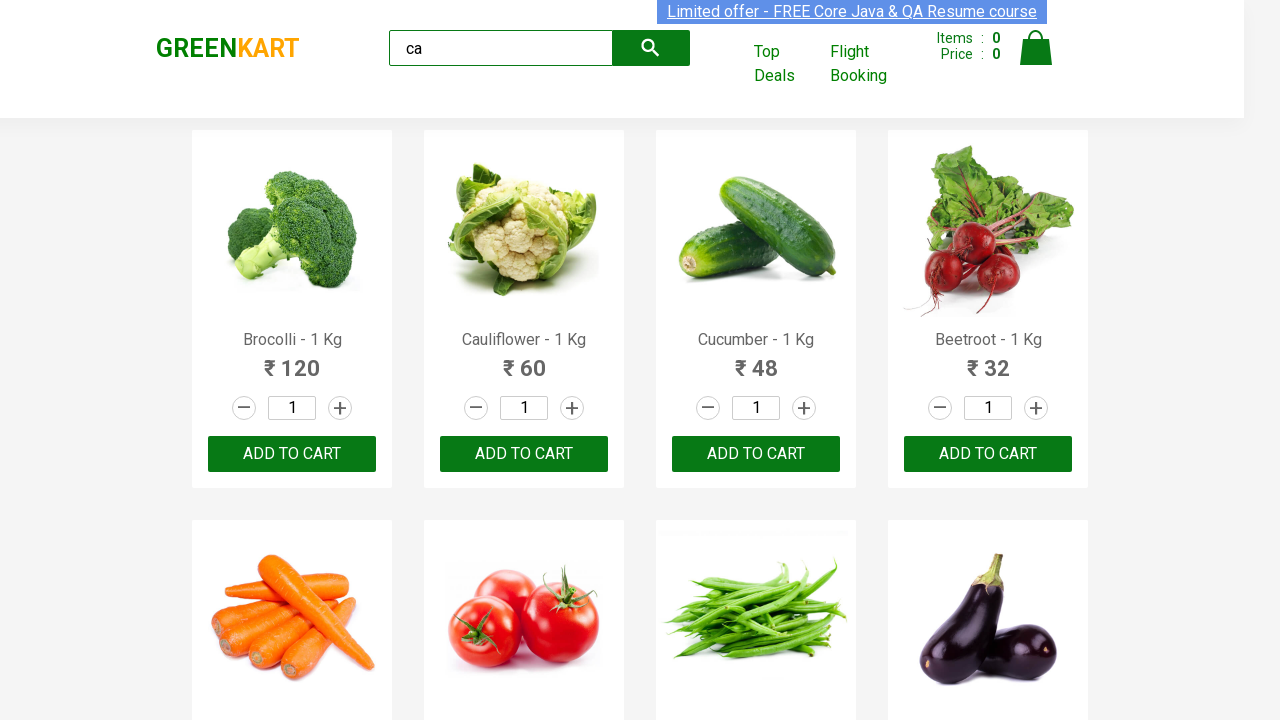

Waited for products to load
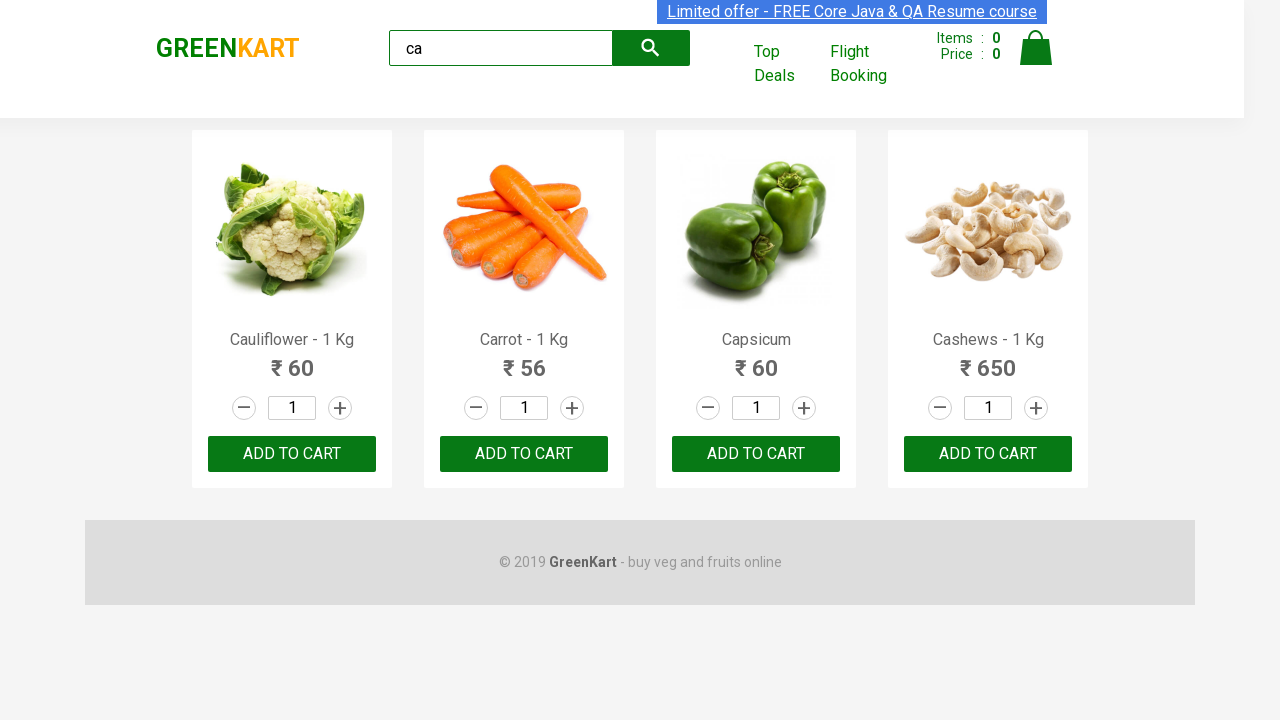

Clicked 'Add to cart' button for Cashews product at (988, 454) on .products .product >> nth=3 >> button
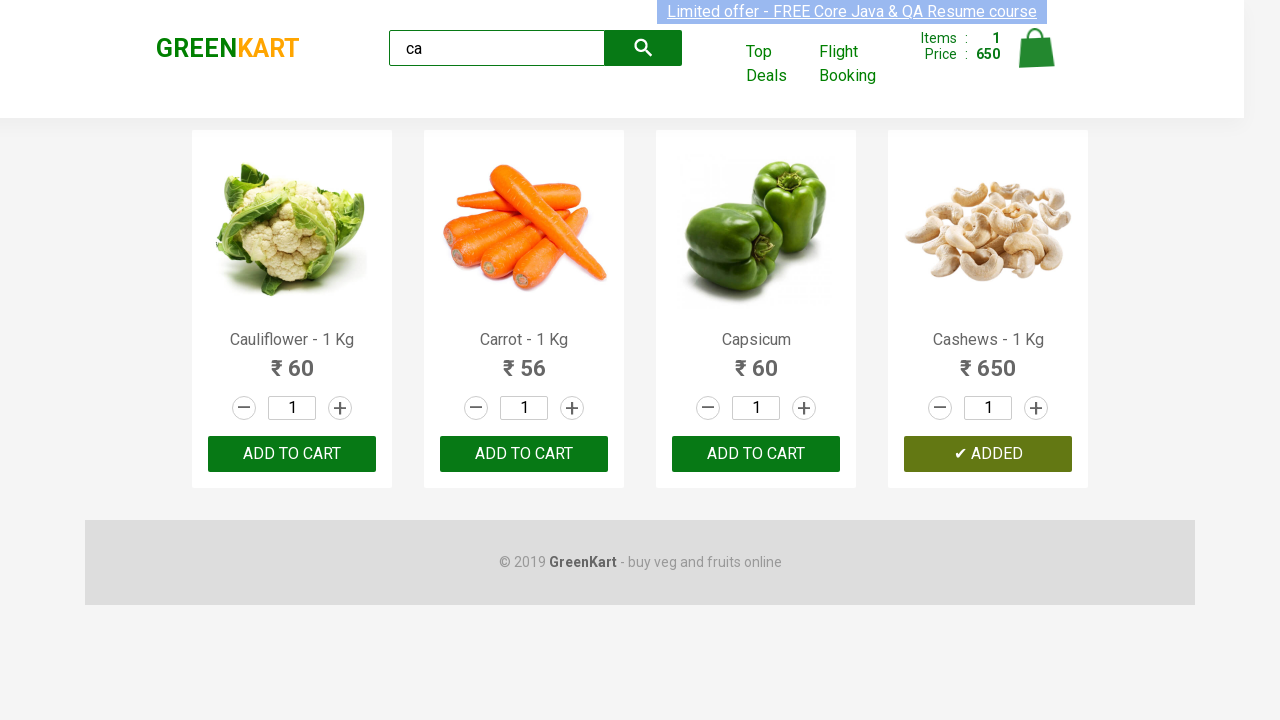

Clicked on cart icon at (1036, 48) on .cart-icon > img
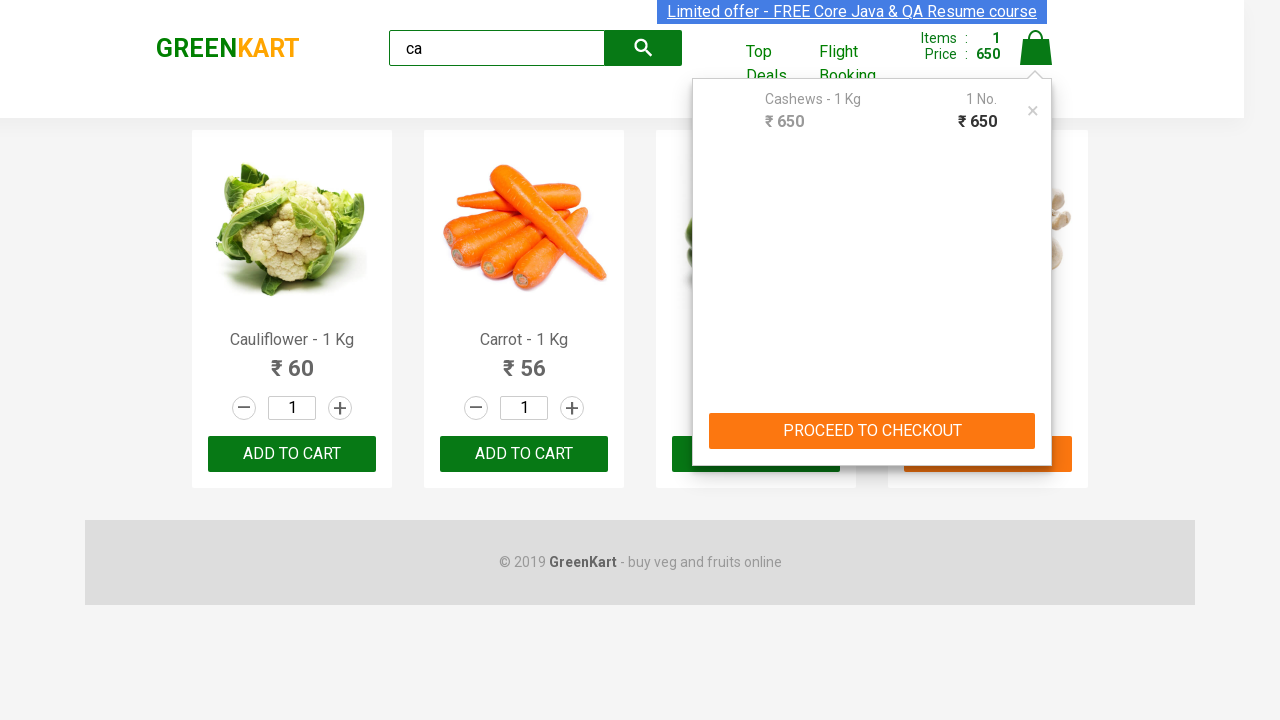

Clicked 'PROCEED TO CHECKOUT' button at (872, 431) on internal:text="PROCEED TO CHECKOUT"i
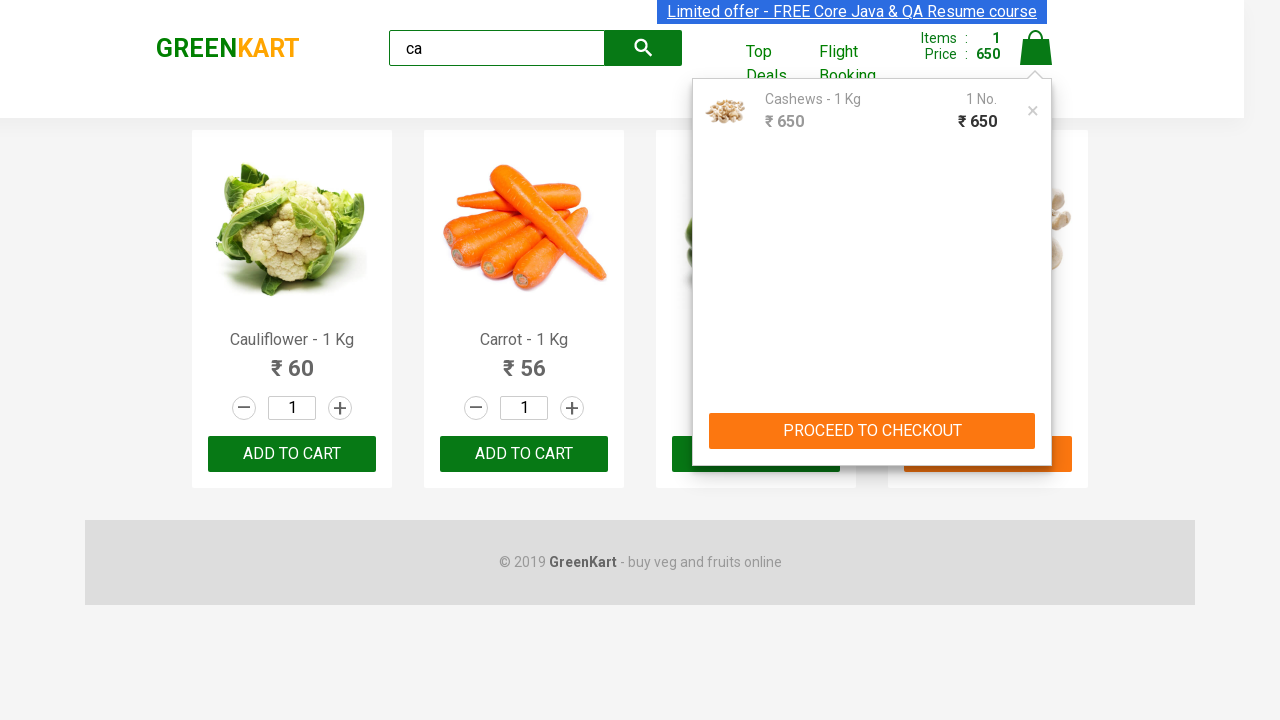

Clicked 'Place Order' button at (1036, 420) on internal:text="Place Order"i
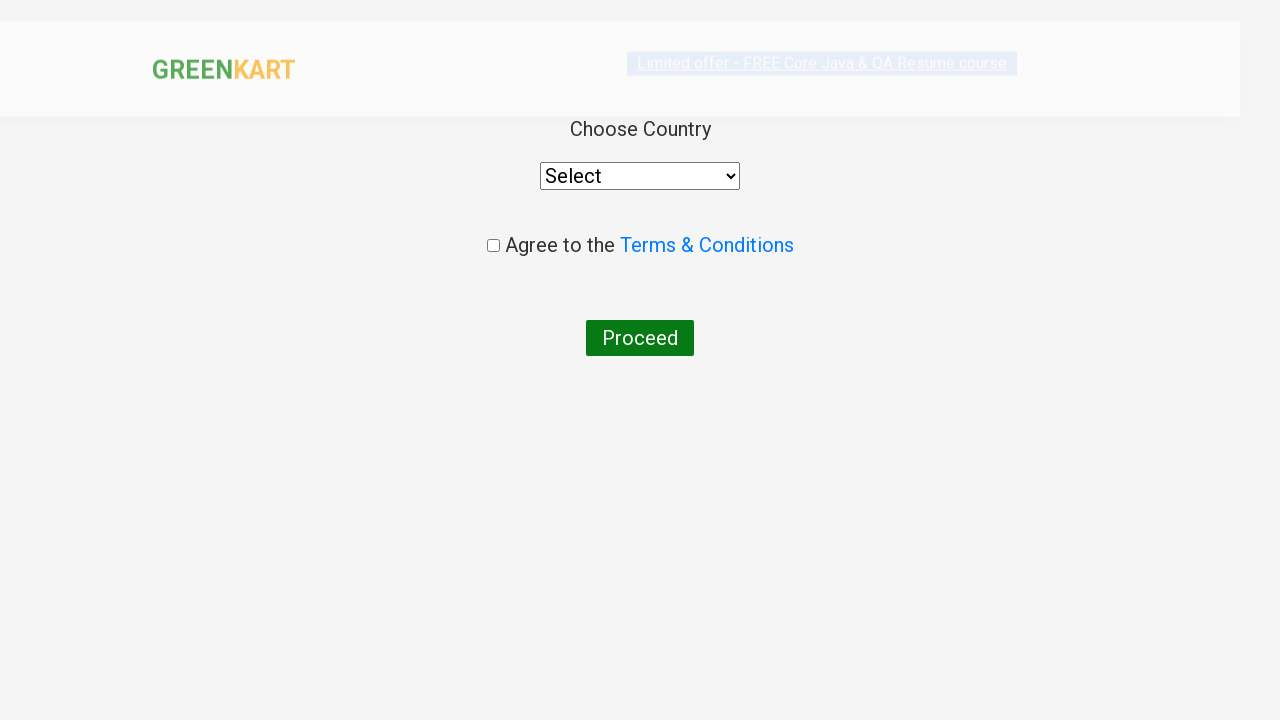

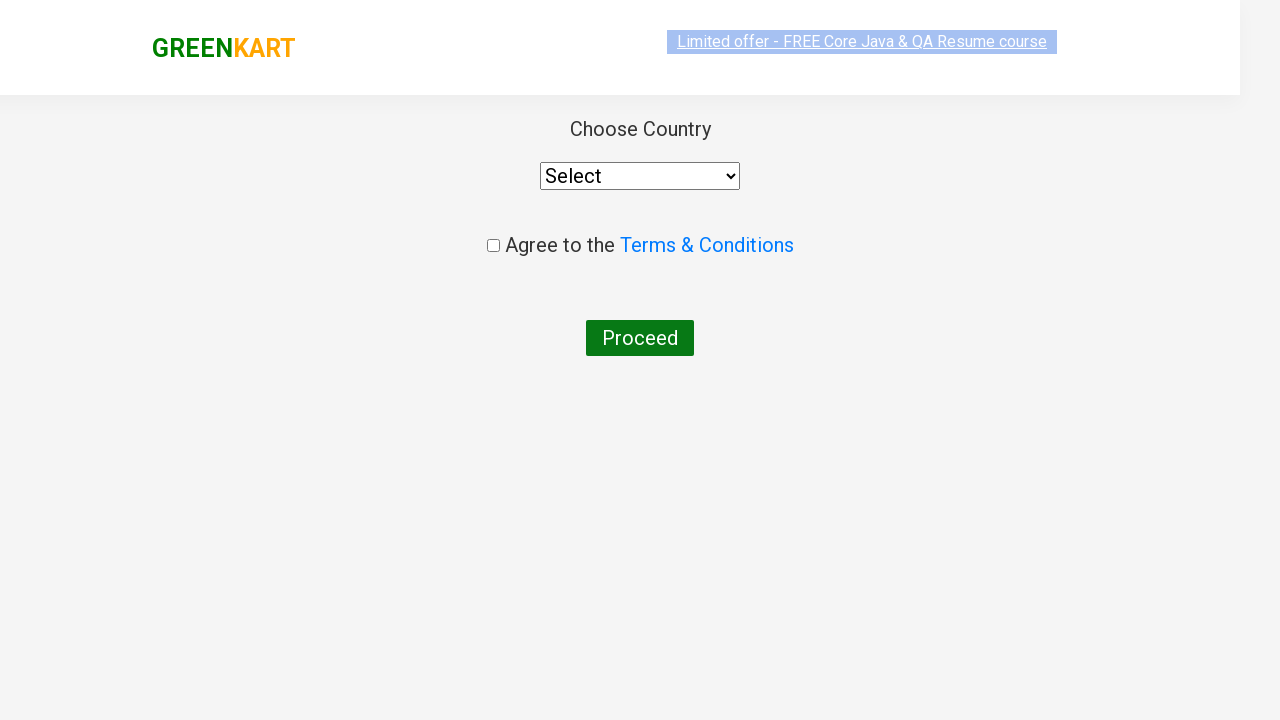